Tests HTML5 drag and drop functionality by dragging column A to column B position

Starting URL: http://the-internet.herokuapp.com/drag_and_drop

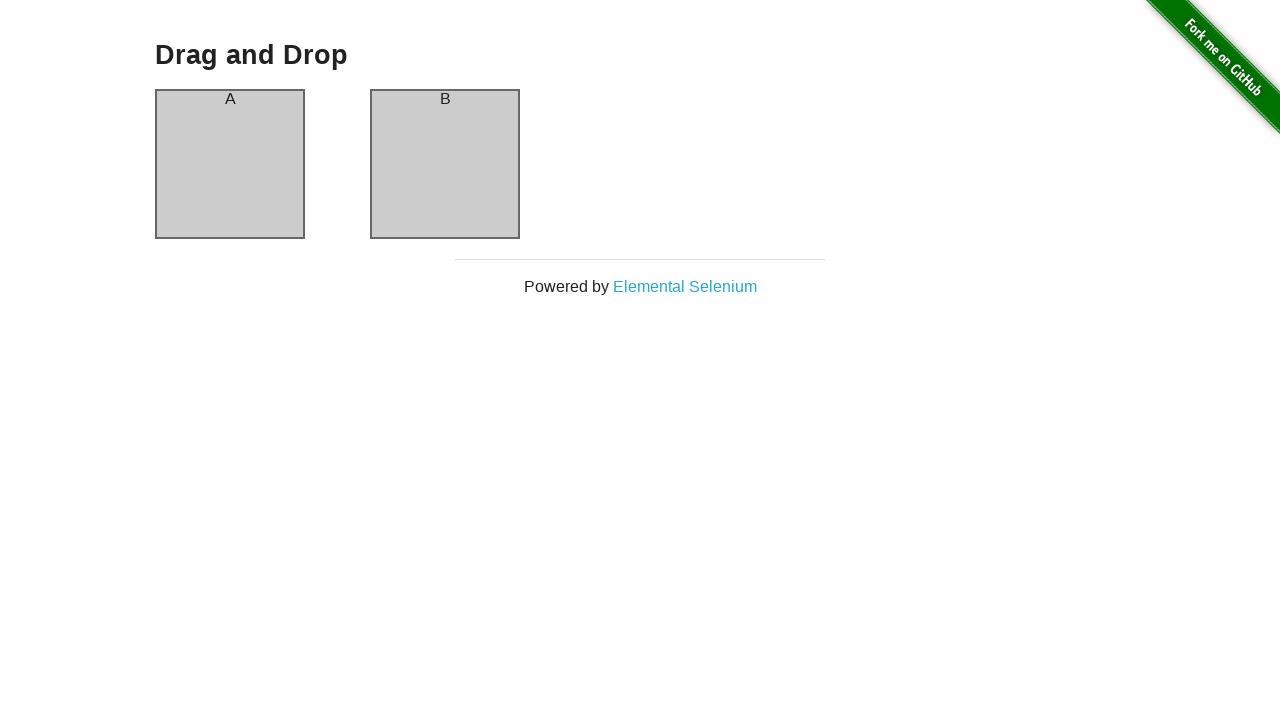

Waited for column A element to be visible
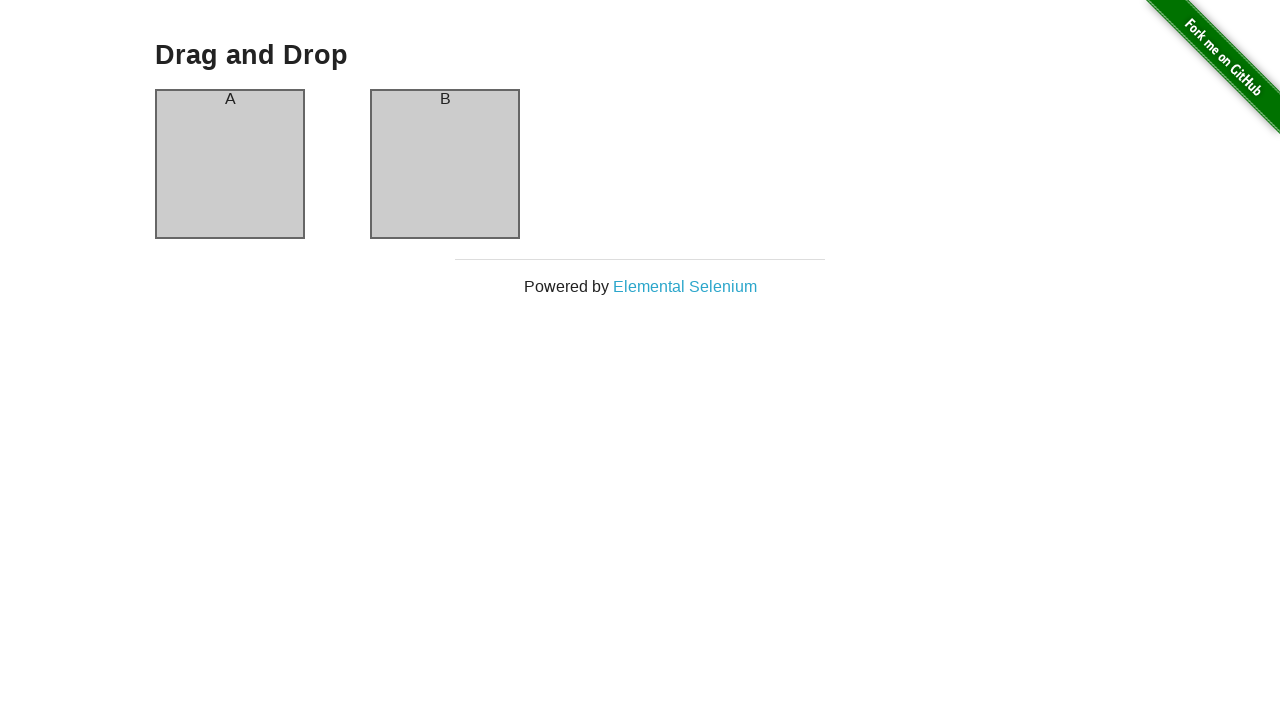

Waited for column B element to be visible
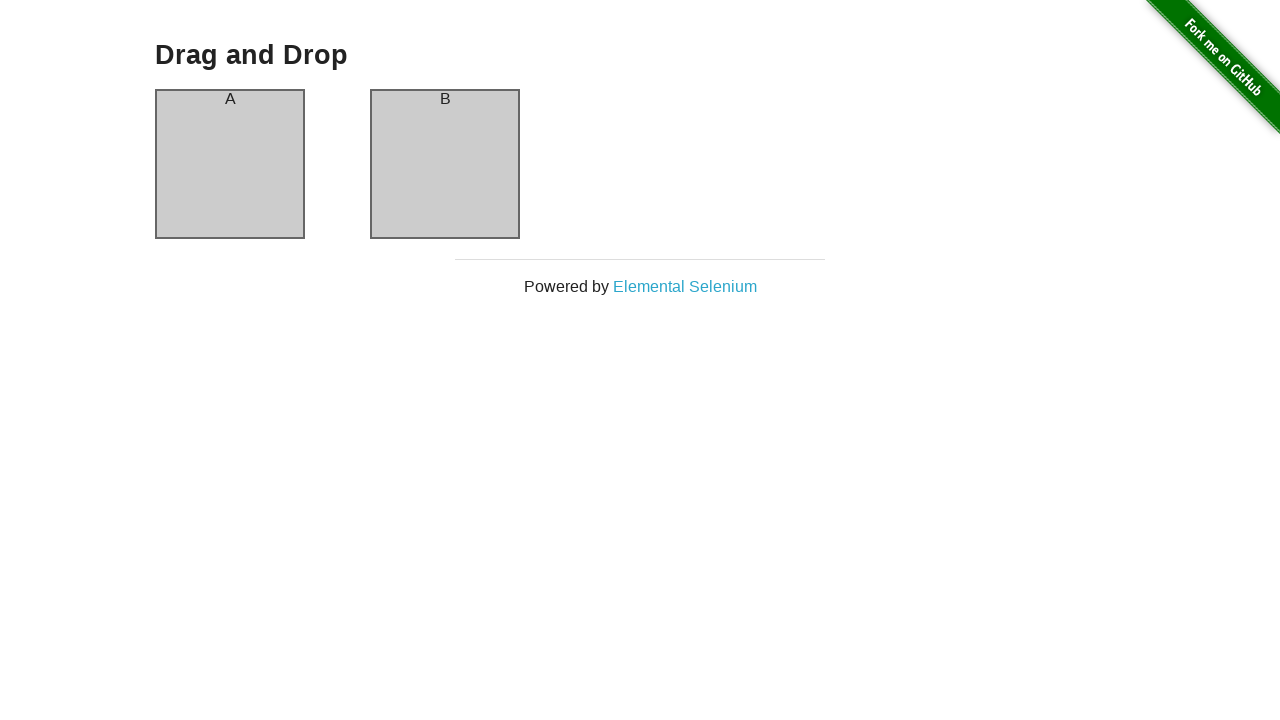

Dragged column A to column B position at (445, 164)
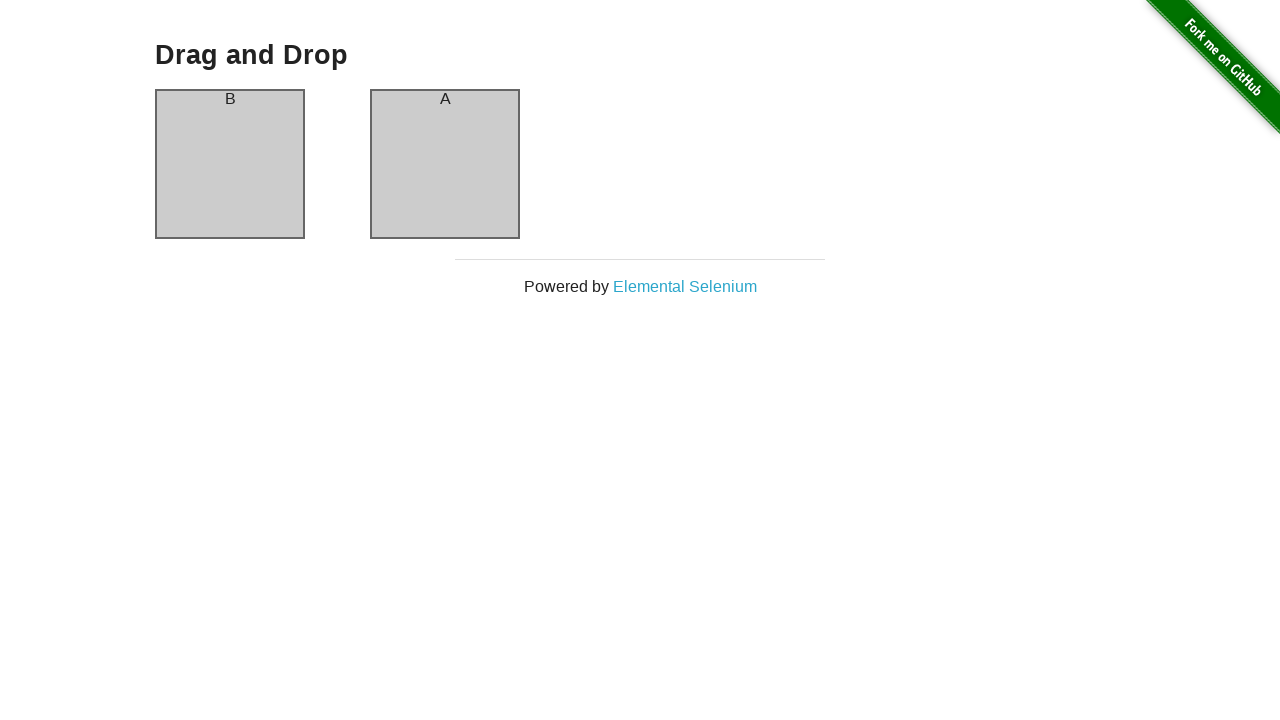

Waited 1000ms to observe drag and drop result
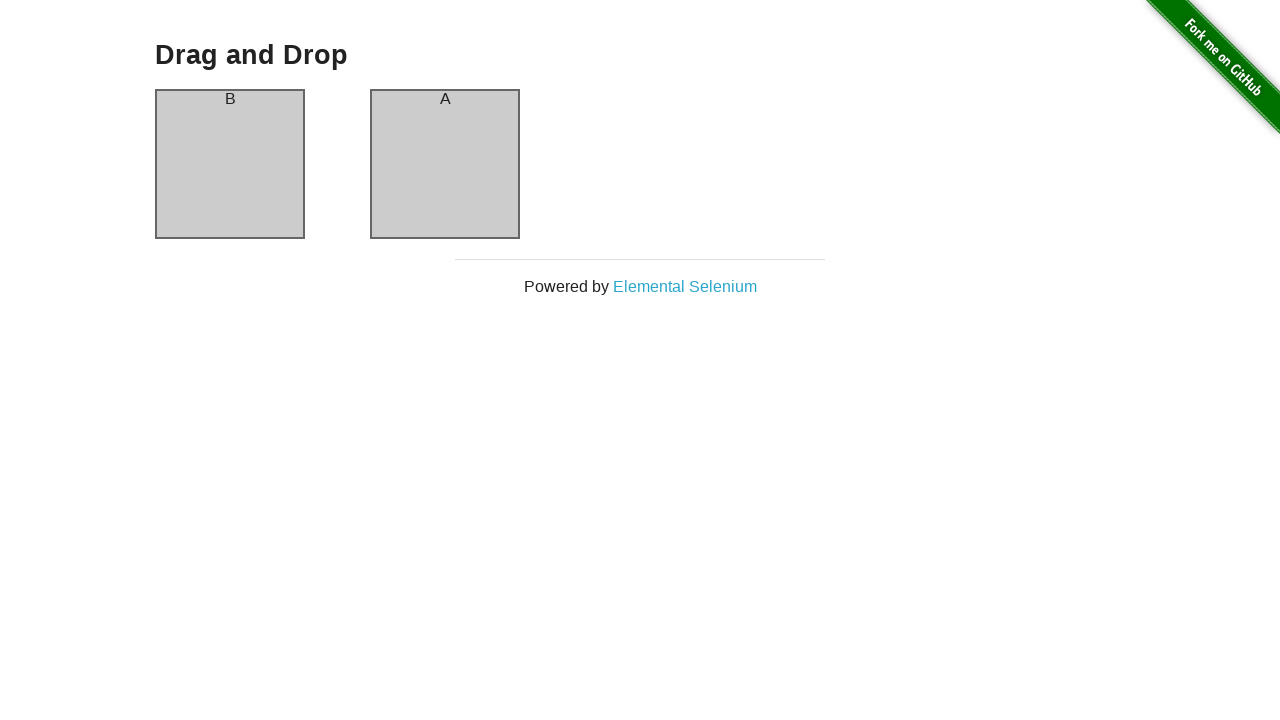

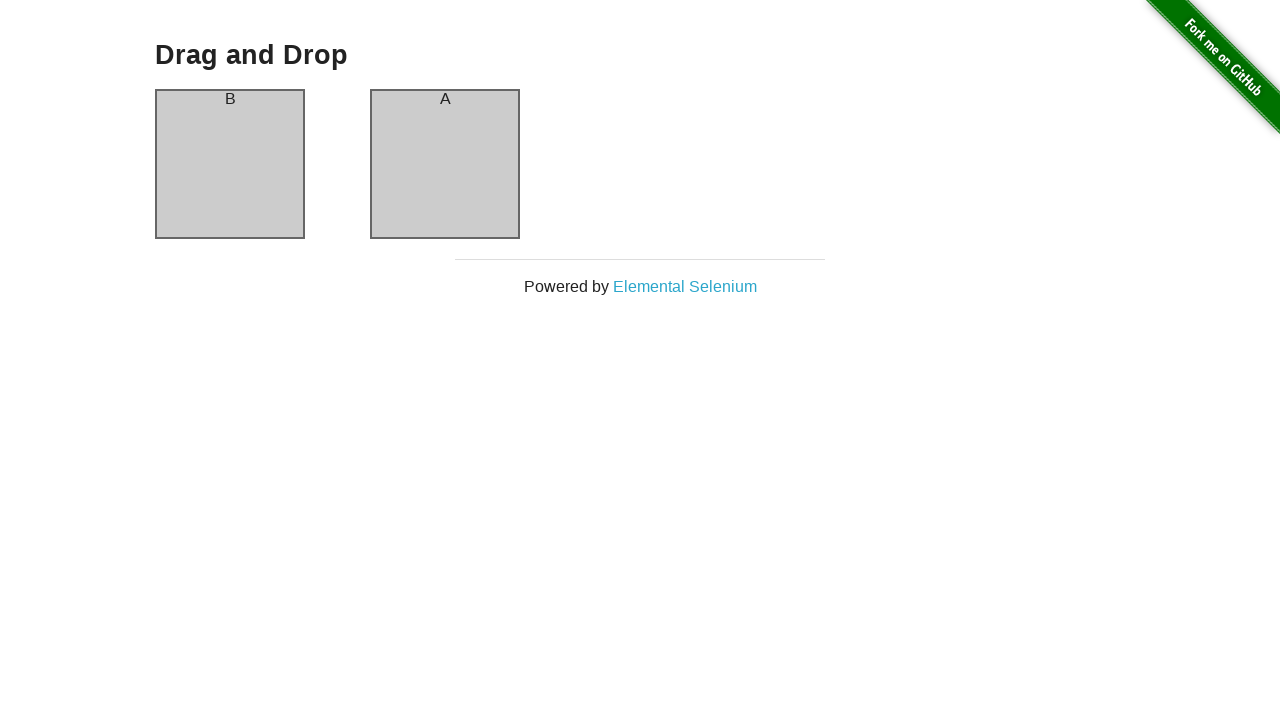